Tests drag and drop functionality on jQuery UI demo site by navigating to the droppable demo and performing a drag and drop action from the draggable element to the droppable target.

Starting URL: https://jqueryui.com/

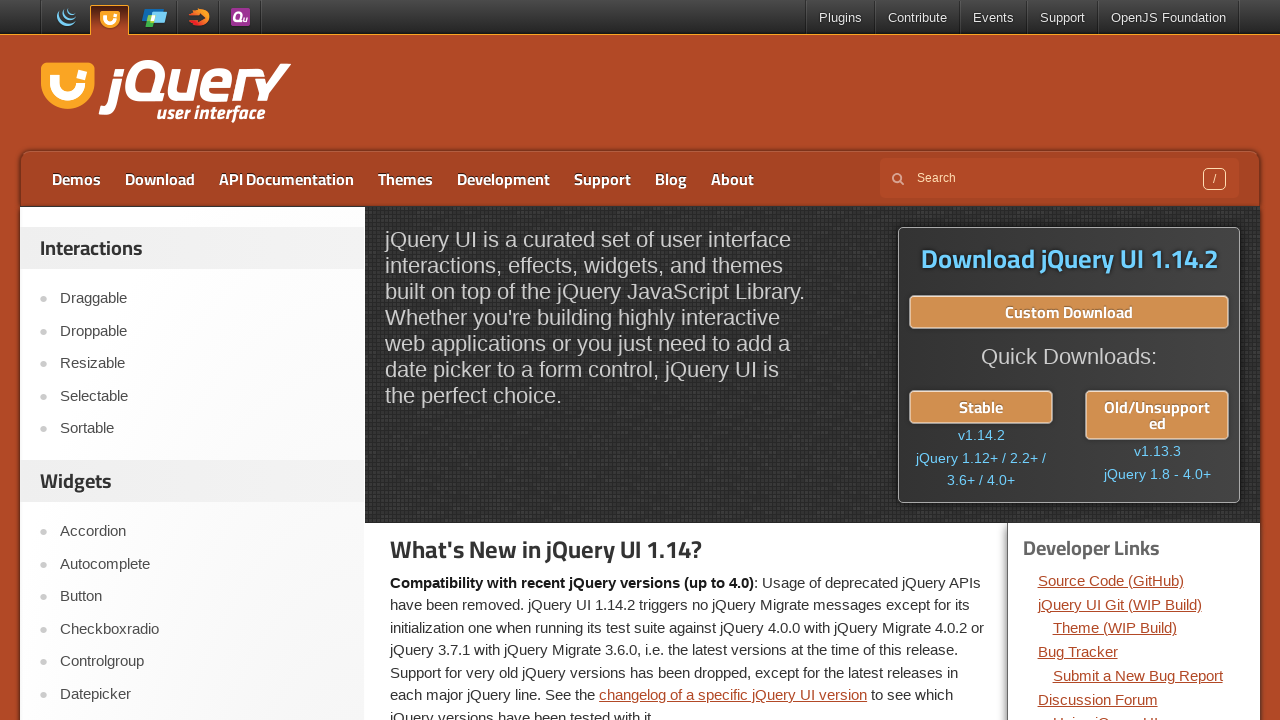

Navigated to jQuery UI homepage
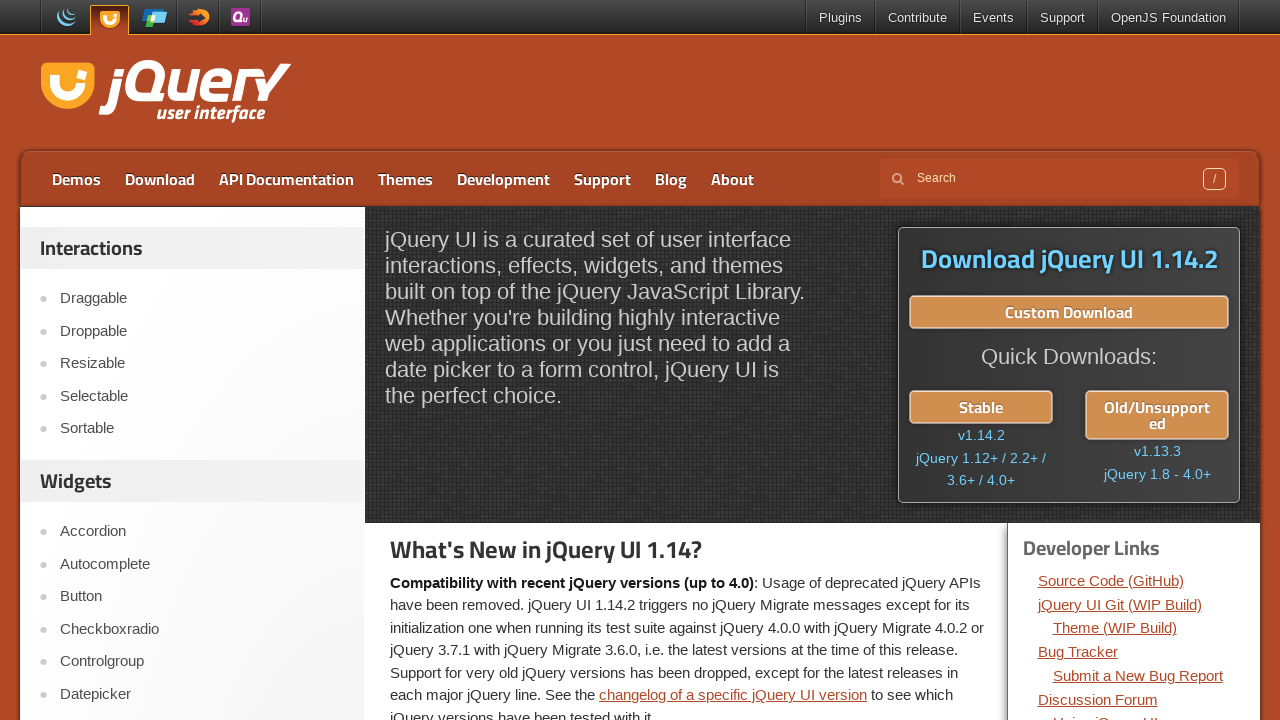

Clicked on Droppable demo link in sidebar at (202, 331) on xpath=//*[@id='sidebar']/aside[1]/ul/li[2]/a
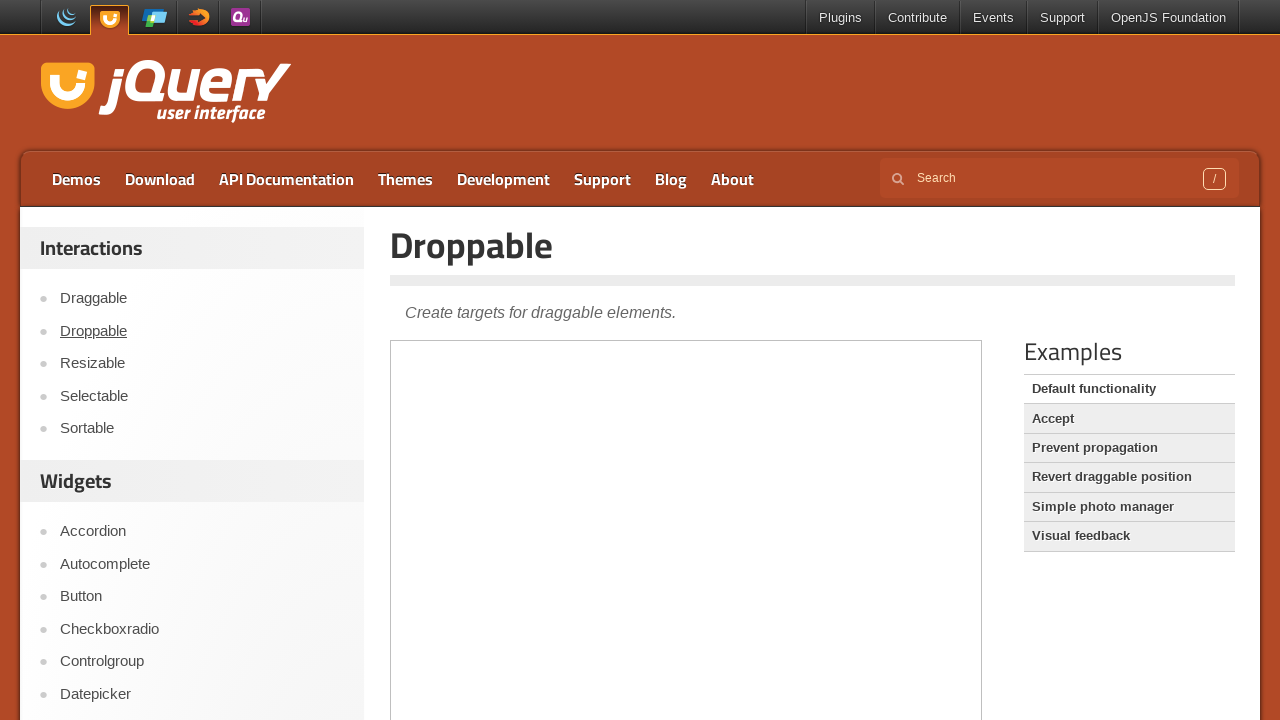

Located iframe containing the droppable demo
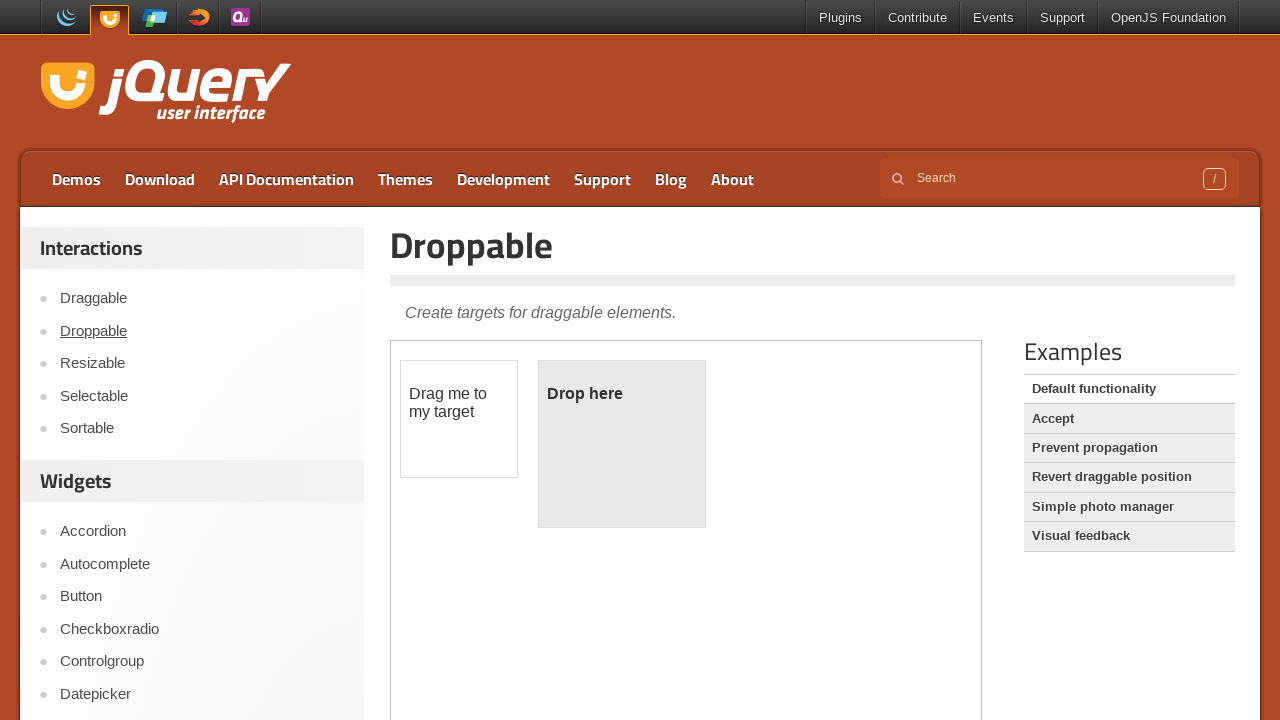

Dragged draggable element to droppable target at (622, 444)
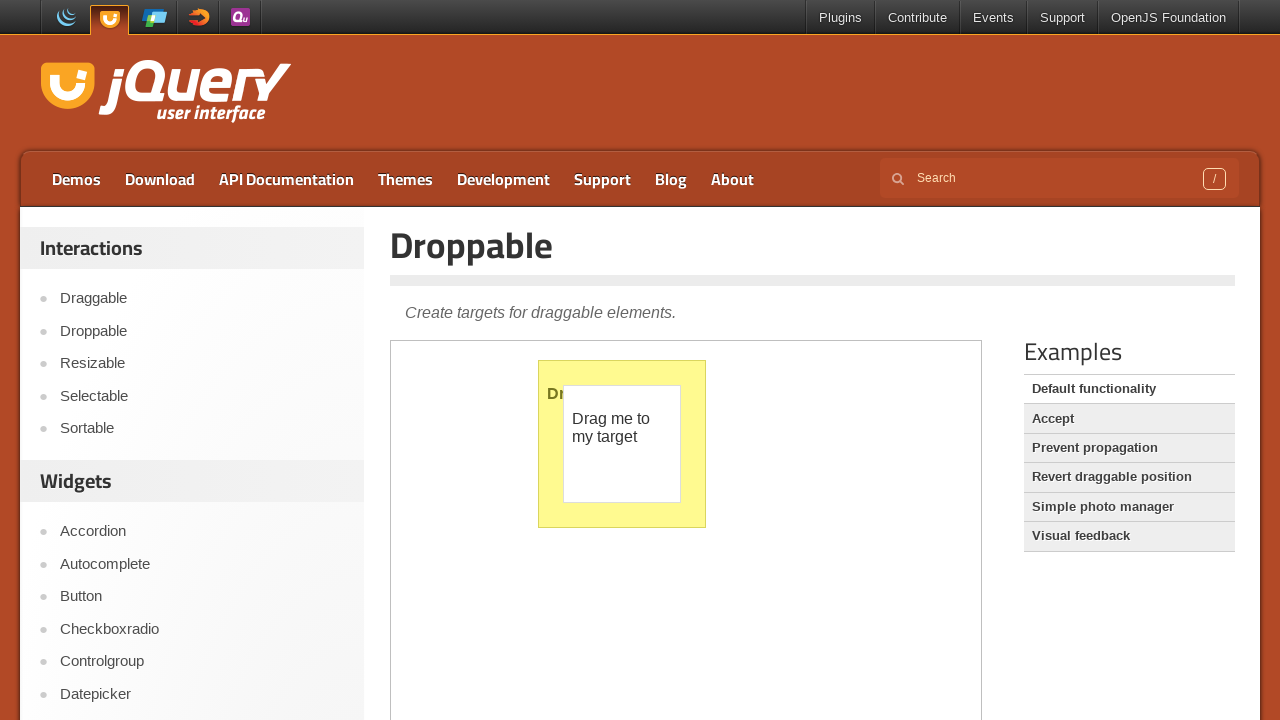

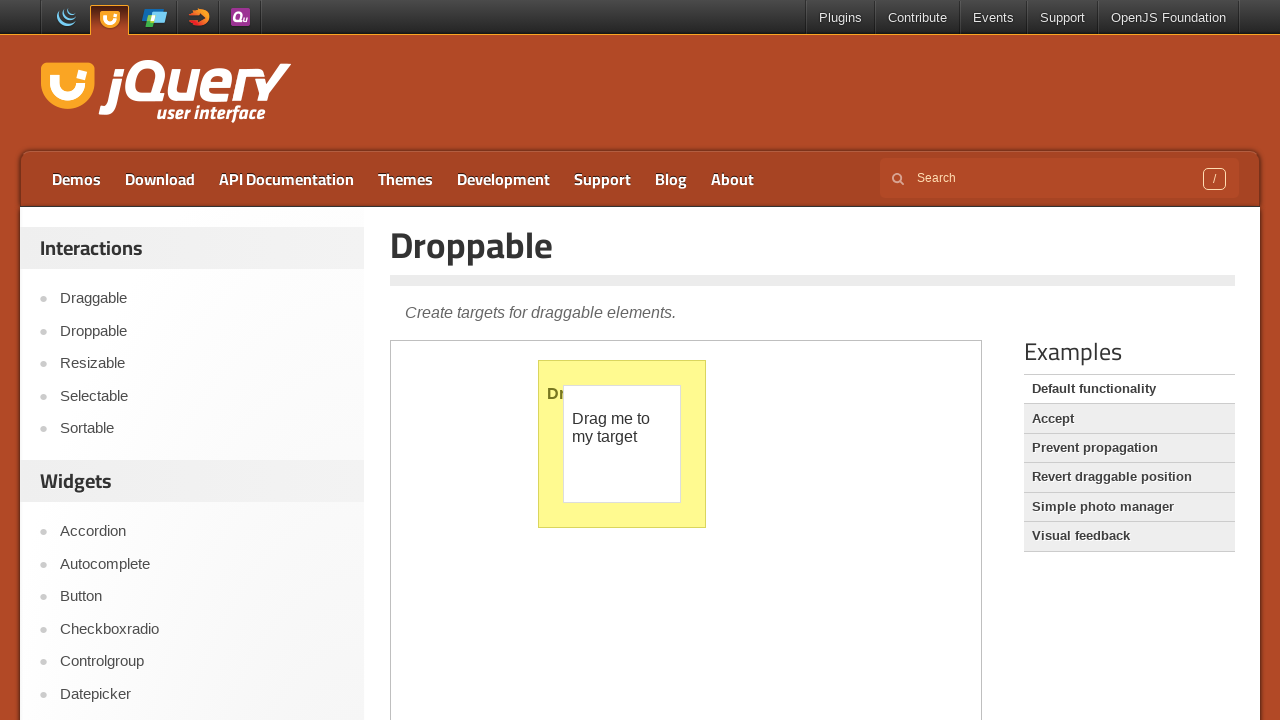